Tests frame switching functionality by navigating between nested frames, moving to parent frames, and returning to default content

Starting URL: https://the-internet.herokuapp.com/nested_frames

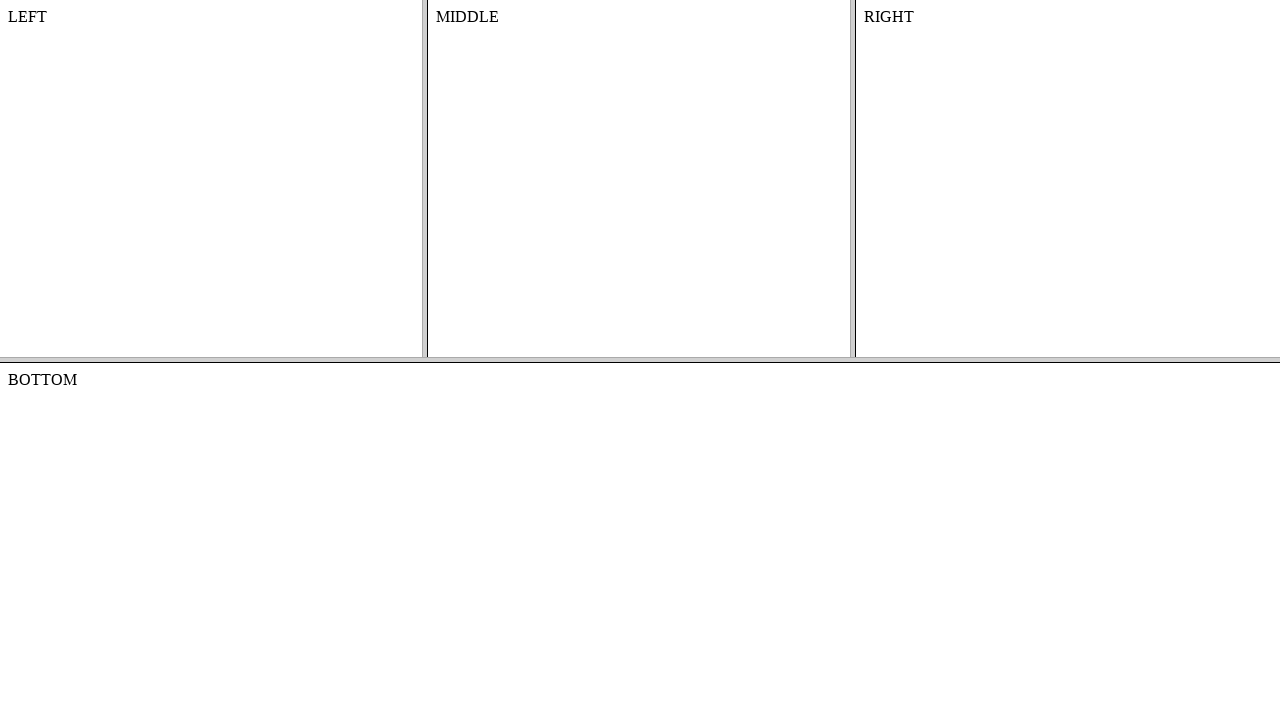

Clicked on the target input field
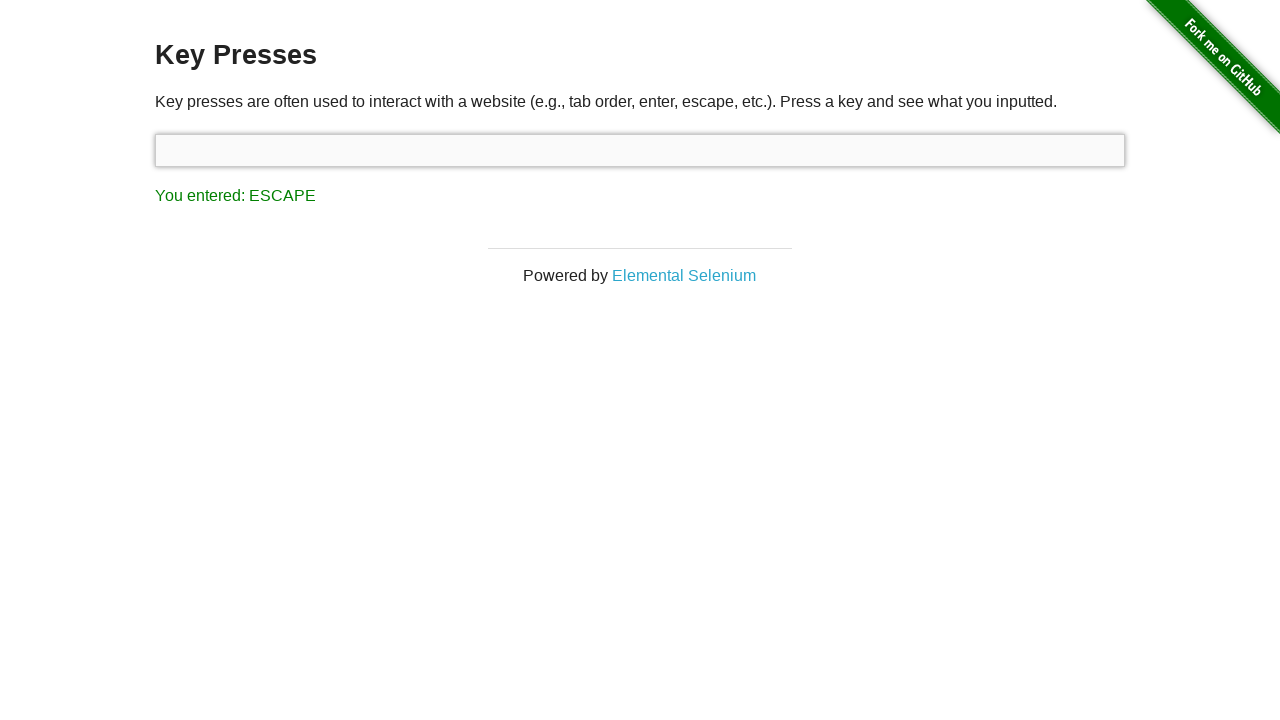

Typed initial text 'Added by keyboard API of playwright'
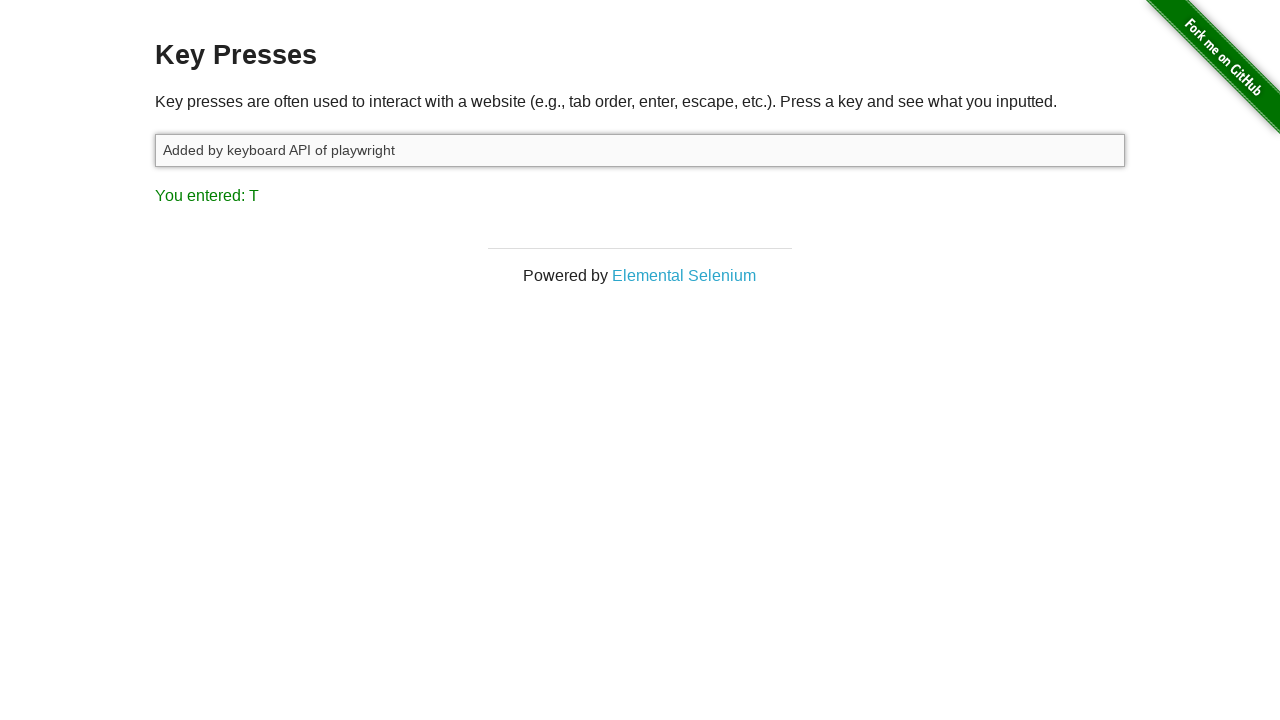

Held down Shift key to start text selection
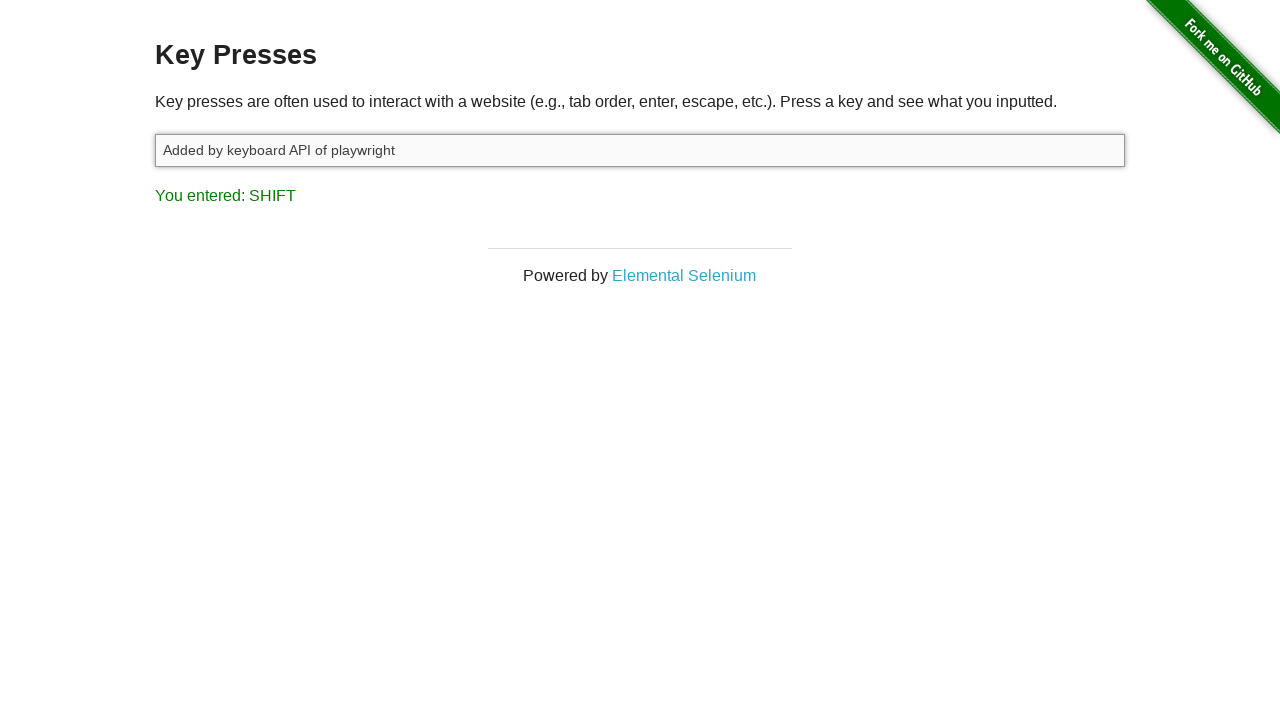

Pressed ArrowLeft while Shift held (selection move 1/14)
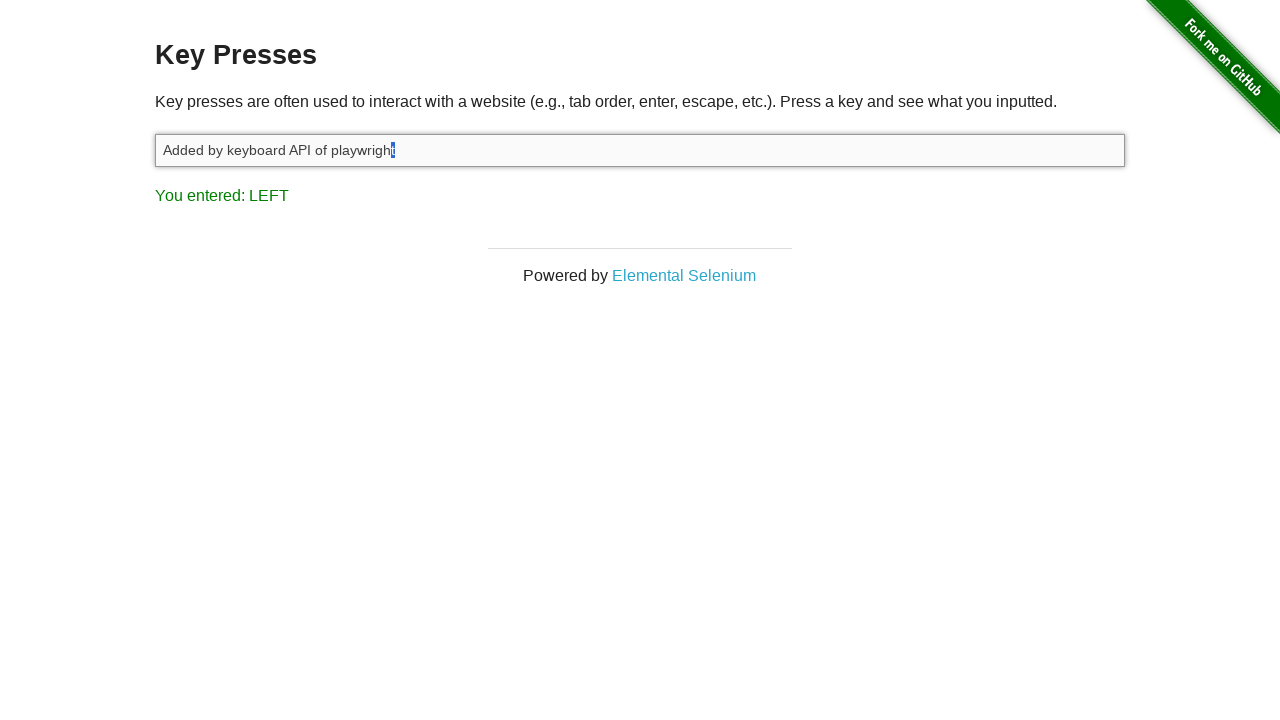

Pressed ArrowLeft while Shift held (selection move 2/14)
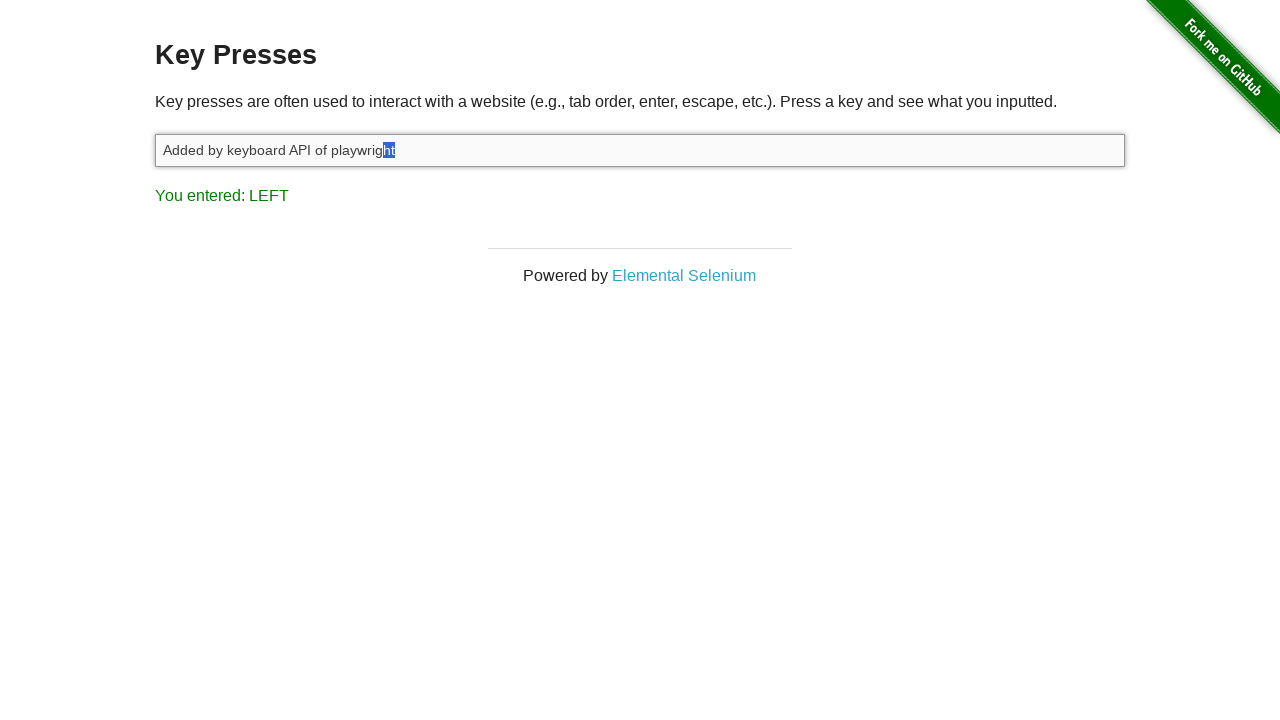

Pressed ArrowLeft while Shift held (selection move 3/14)
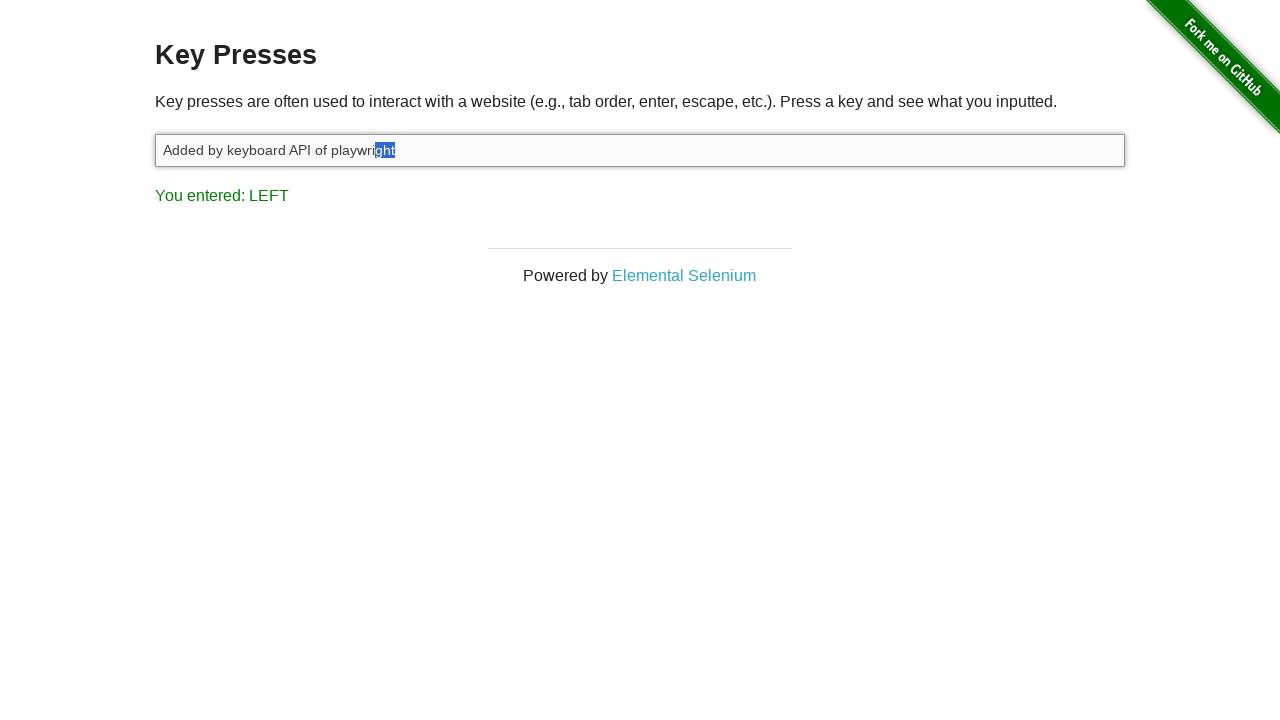

Pressed ArrowLeft while Shift held (selection move 4/14)
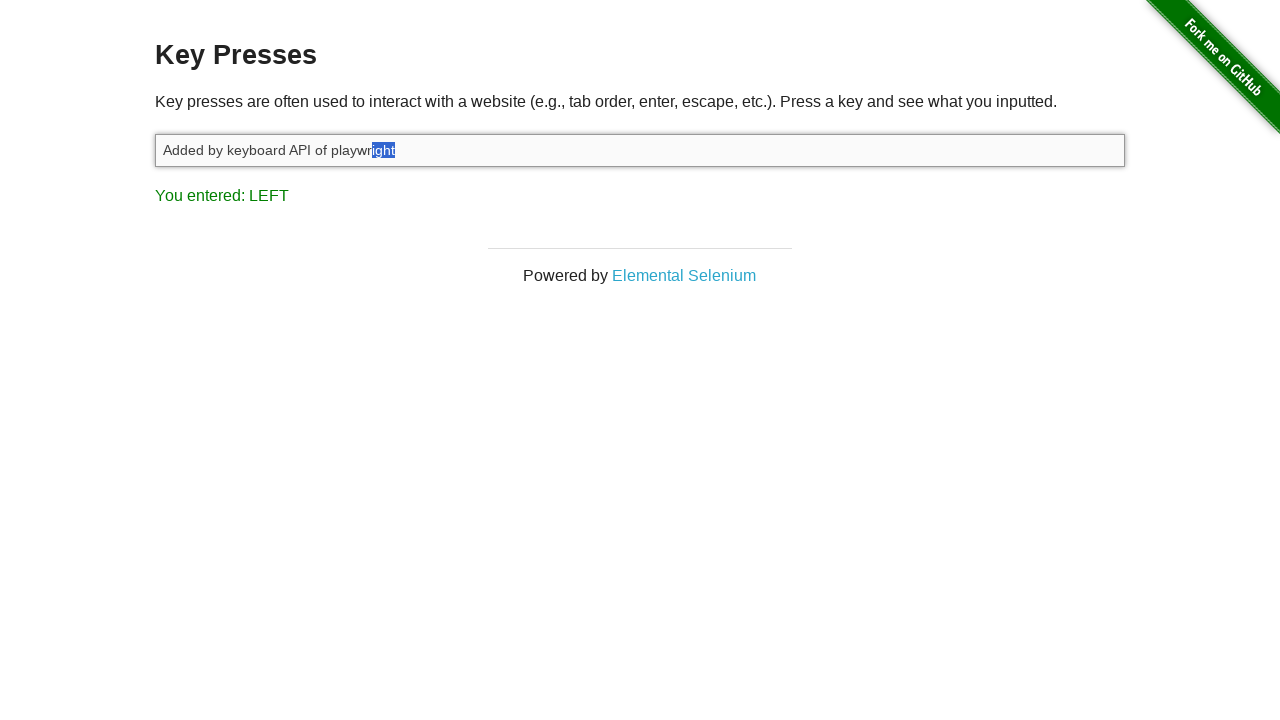

Pressed ArrowLeft while Shift held (selection move 5/14)
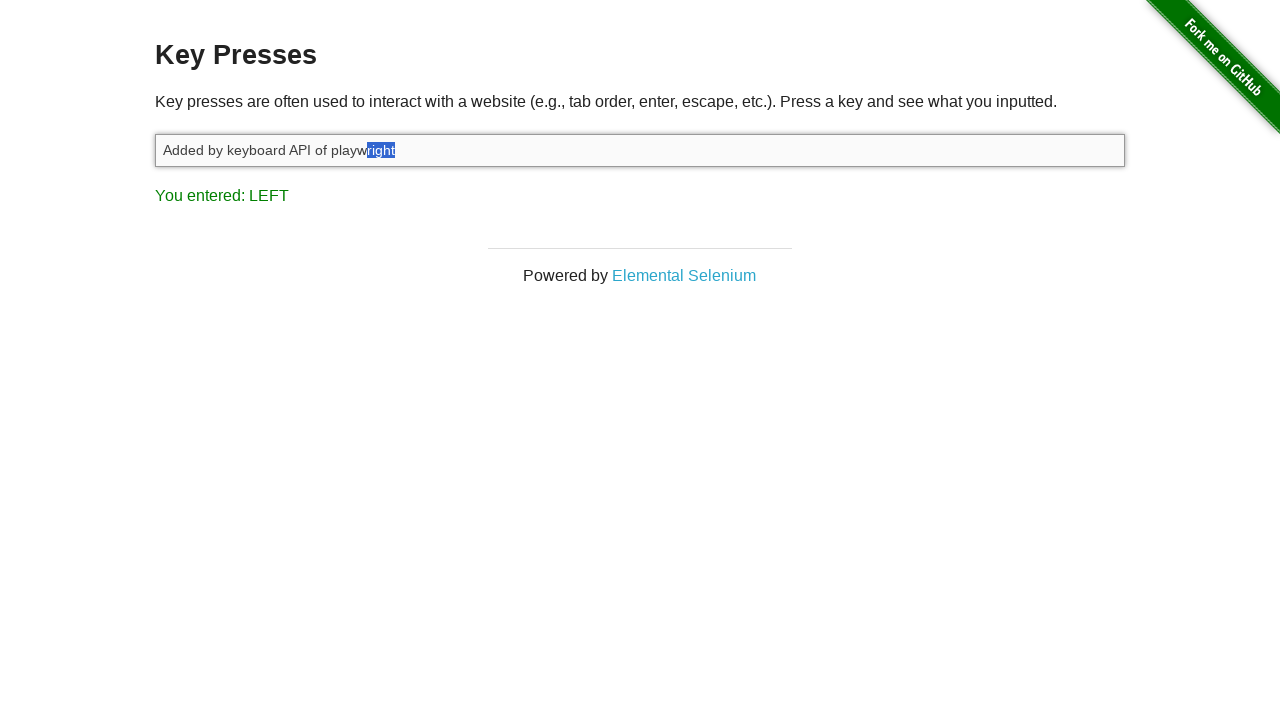

Pressed ArrowLeft while Shift held (selection move 6/14)
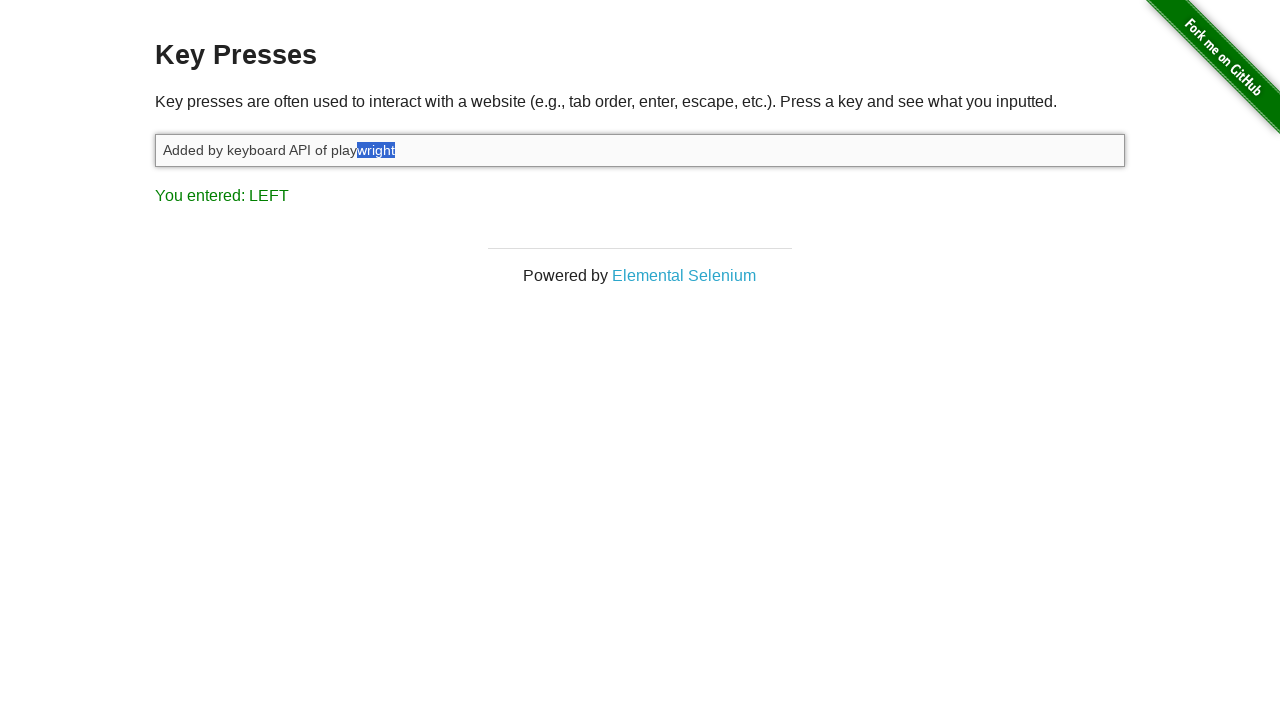

Pressed ArrowLeft while Shift held (selection move 7/14)
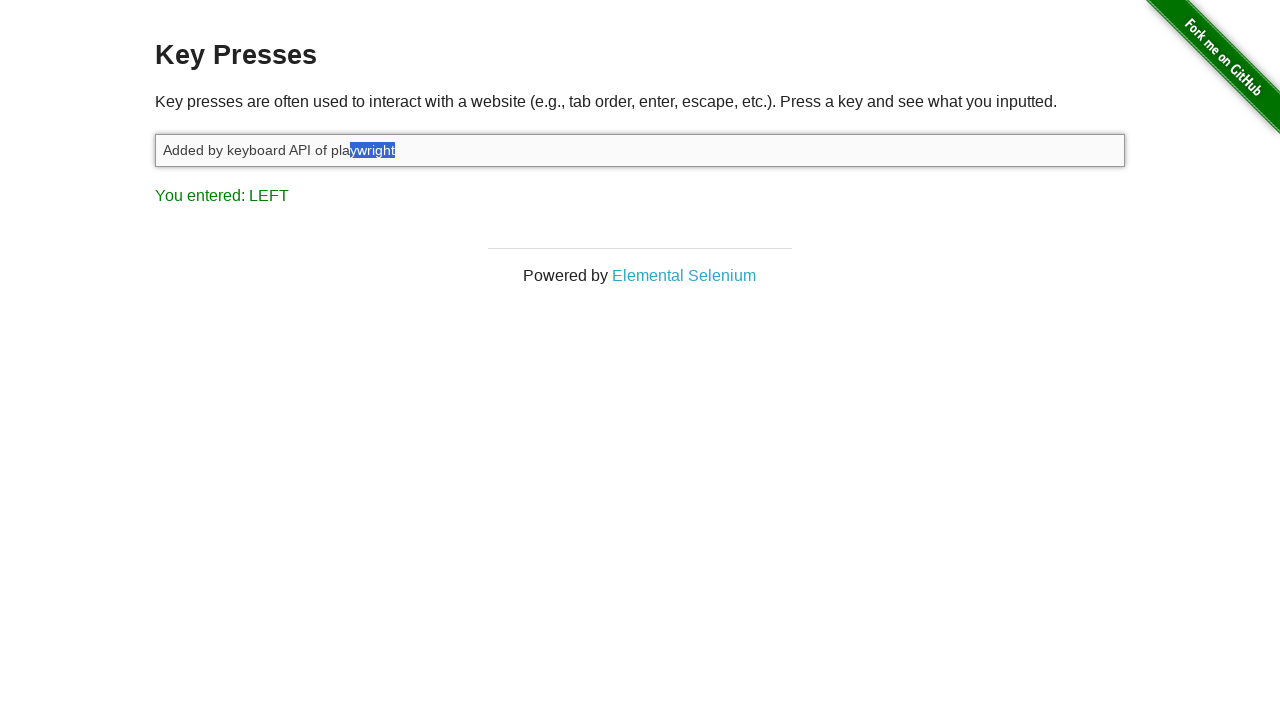

Pressed ArrowLeft while Shift held (selection move 8/14)
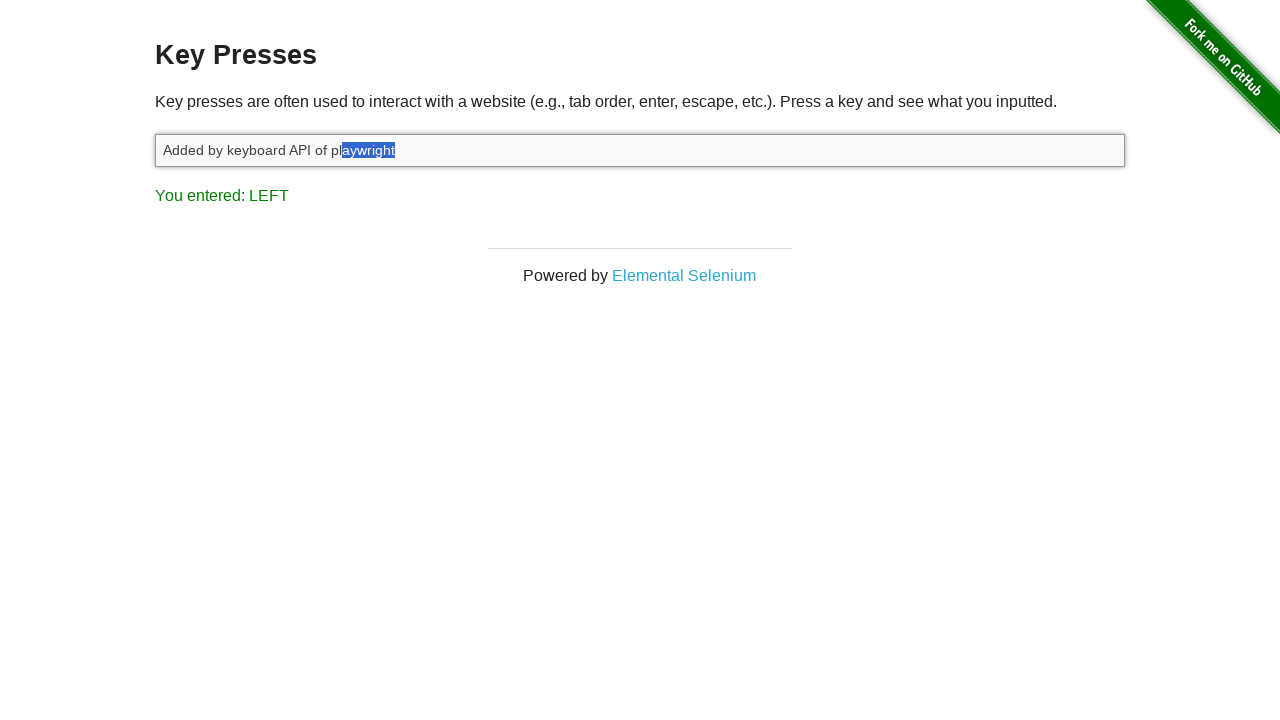

Pressed ArrowLeft while Shift held (selection move 9/14)
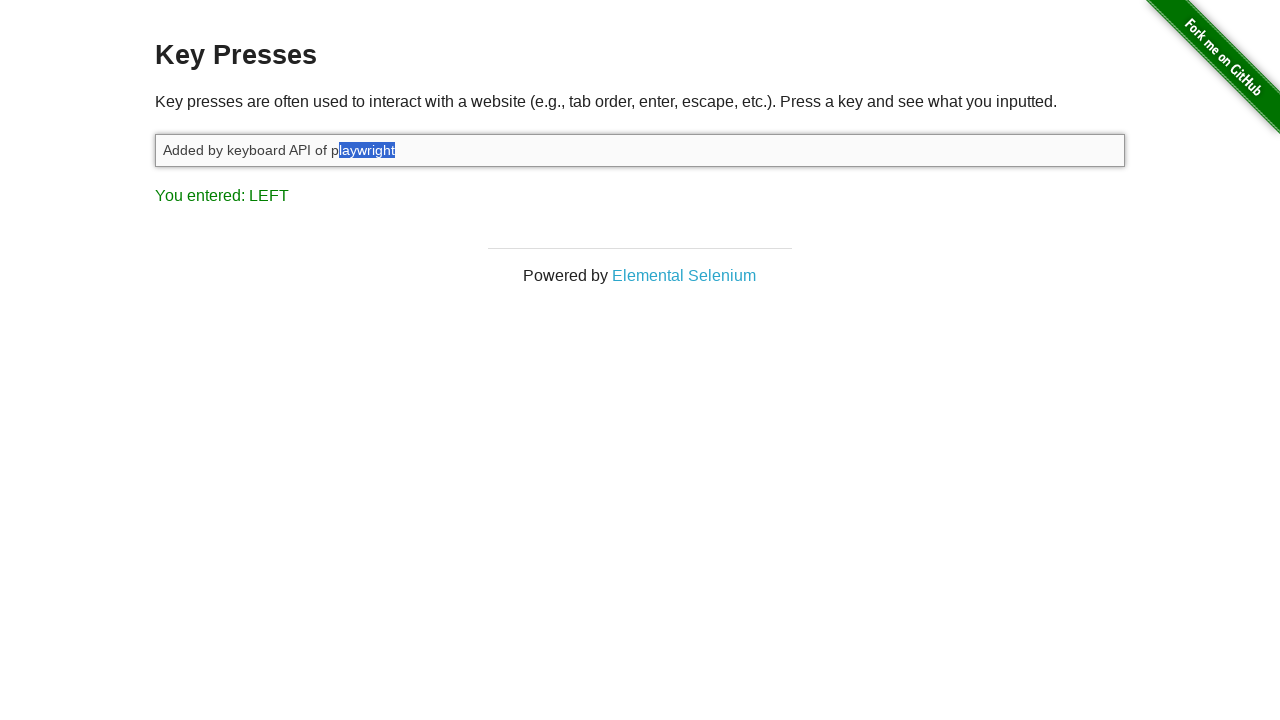

Pressed ArrowLeft while Shift held (selection move 10/14)
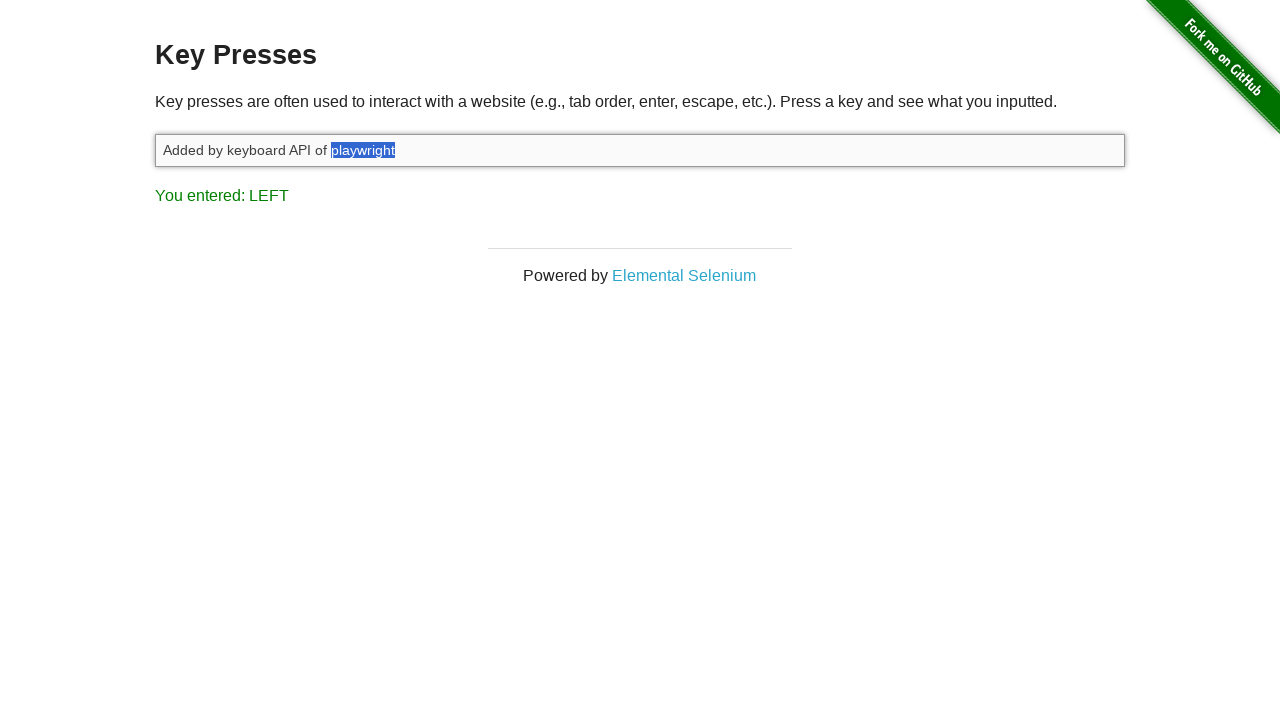

Pressed ArrowLeft while Shift held (selection move 11/14)
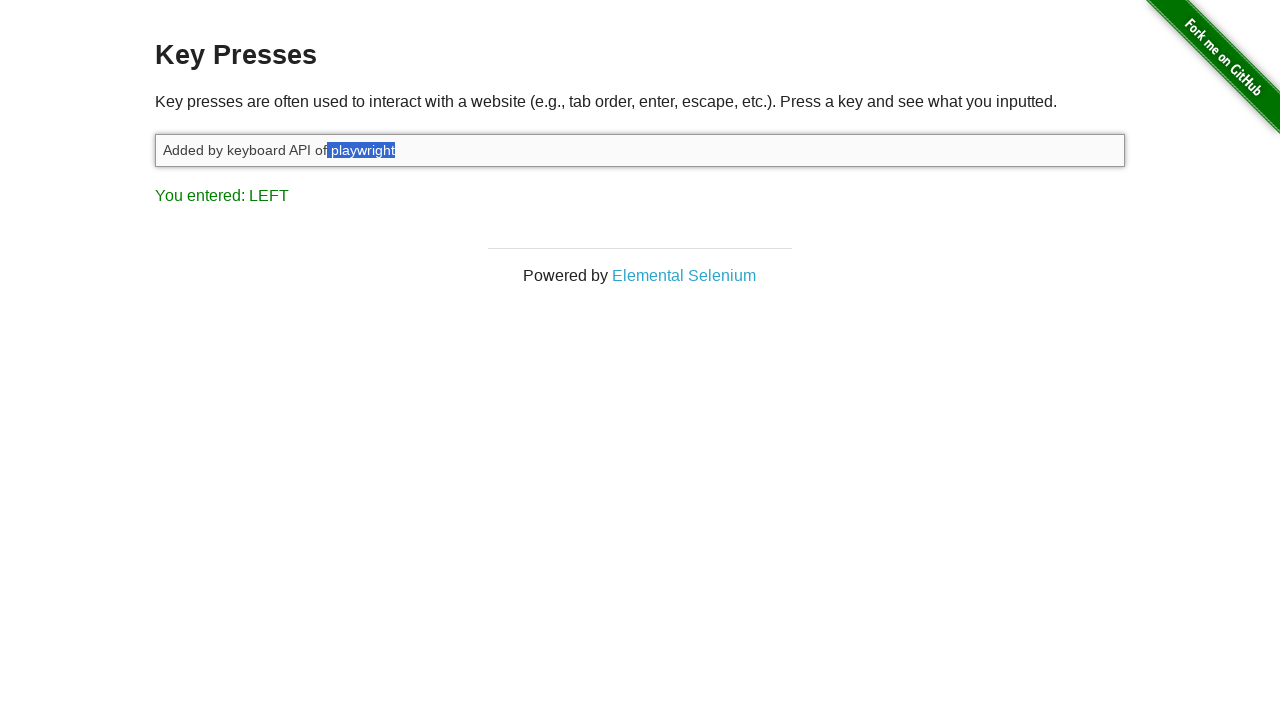

Pressed ArrowLeft while Shift held (selection move 12/14)
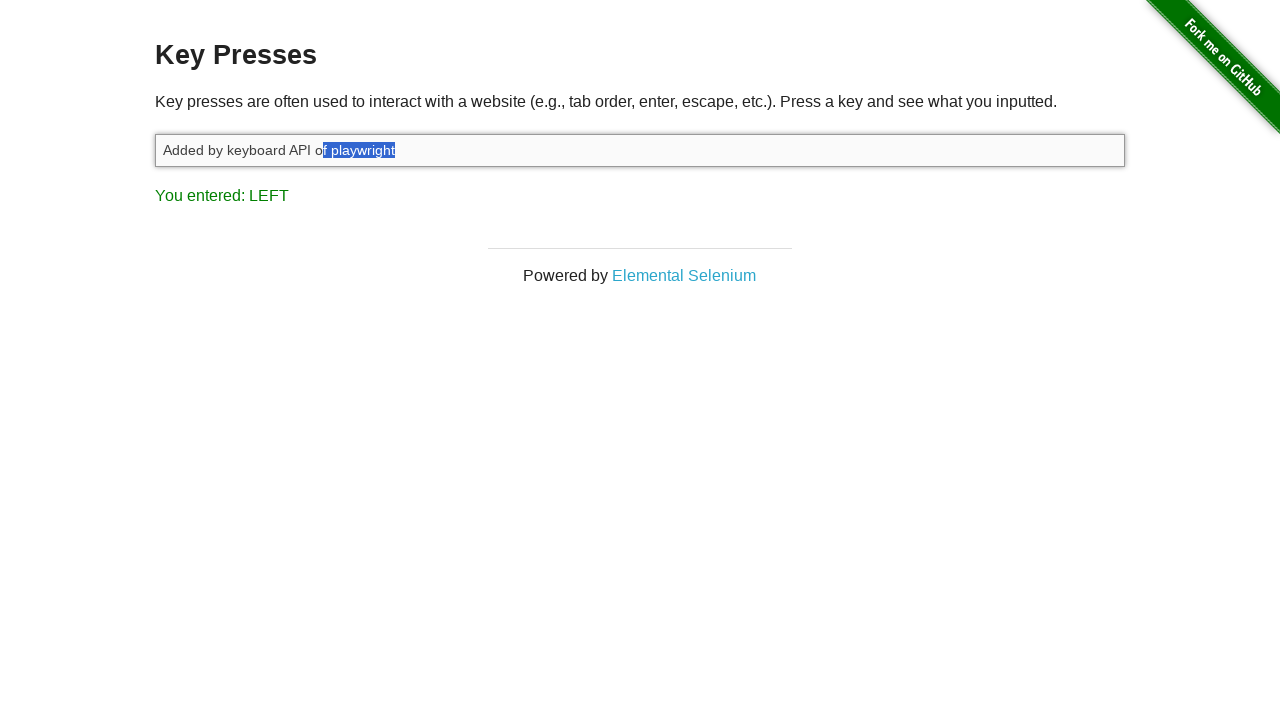

Pressed ArrowLeft while Shift held (selection move 13/14)
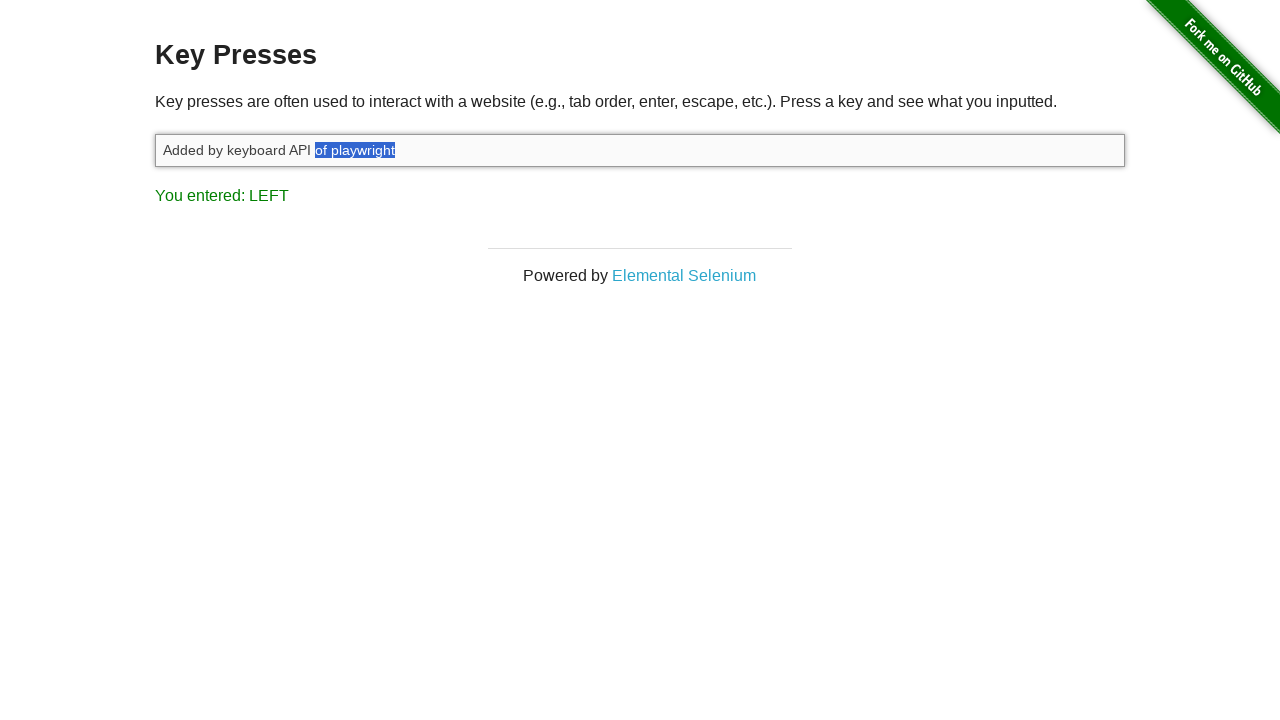

Pressed ArrowLeft while Shift held (selection move 14/14)
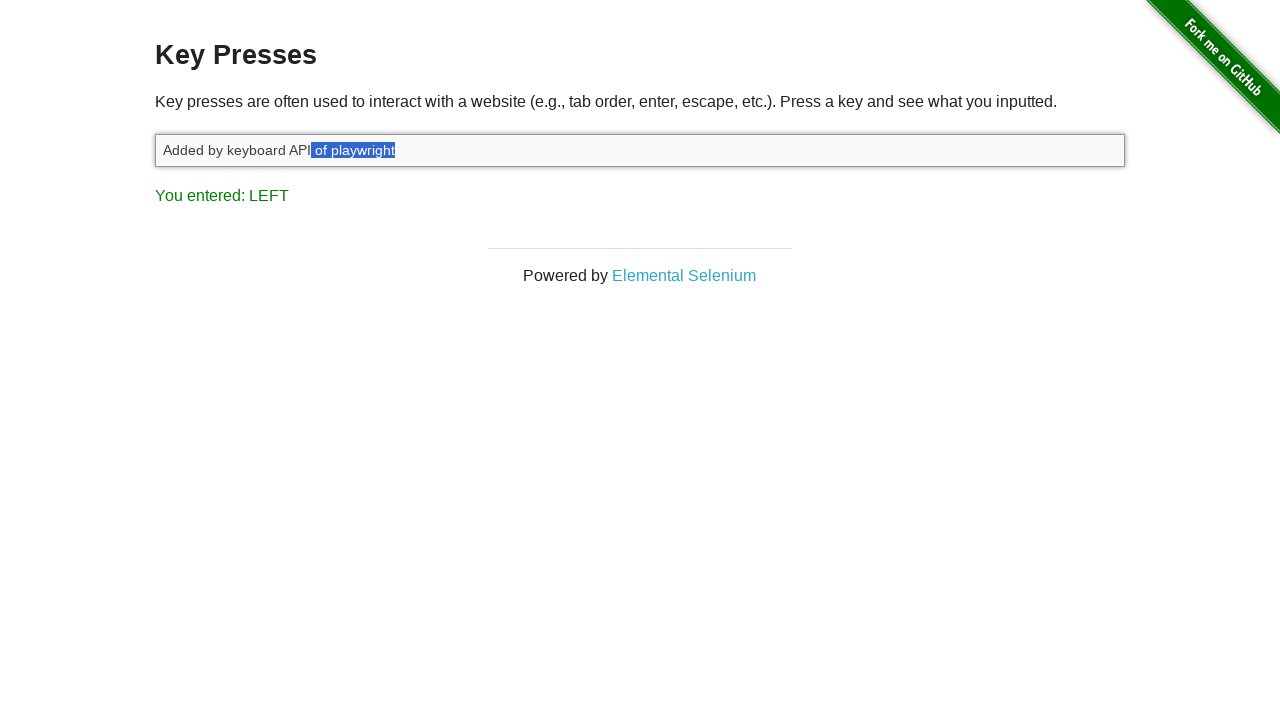

Released Shift key to complete text selection
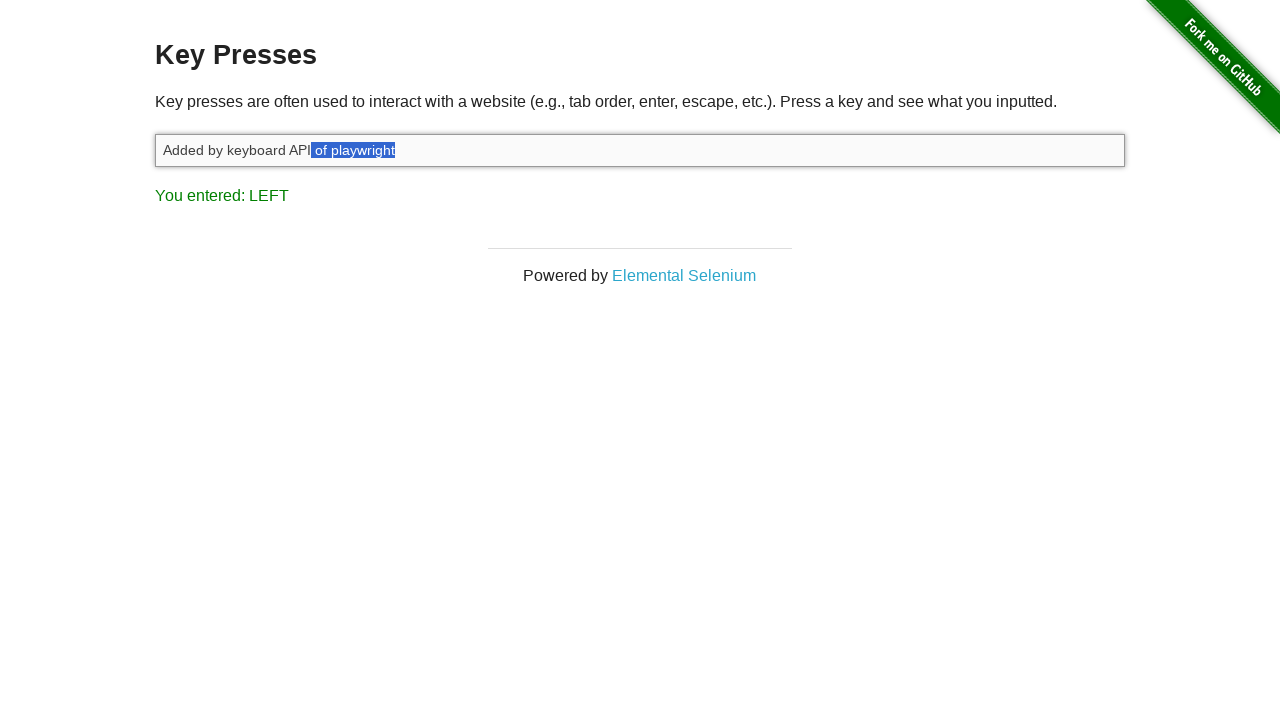

Pressed Backspace to delete selected text
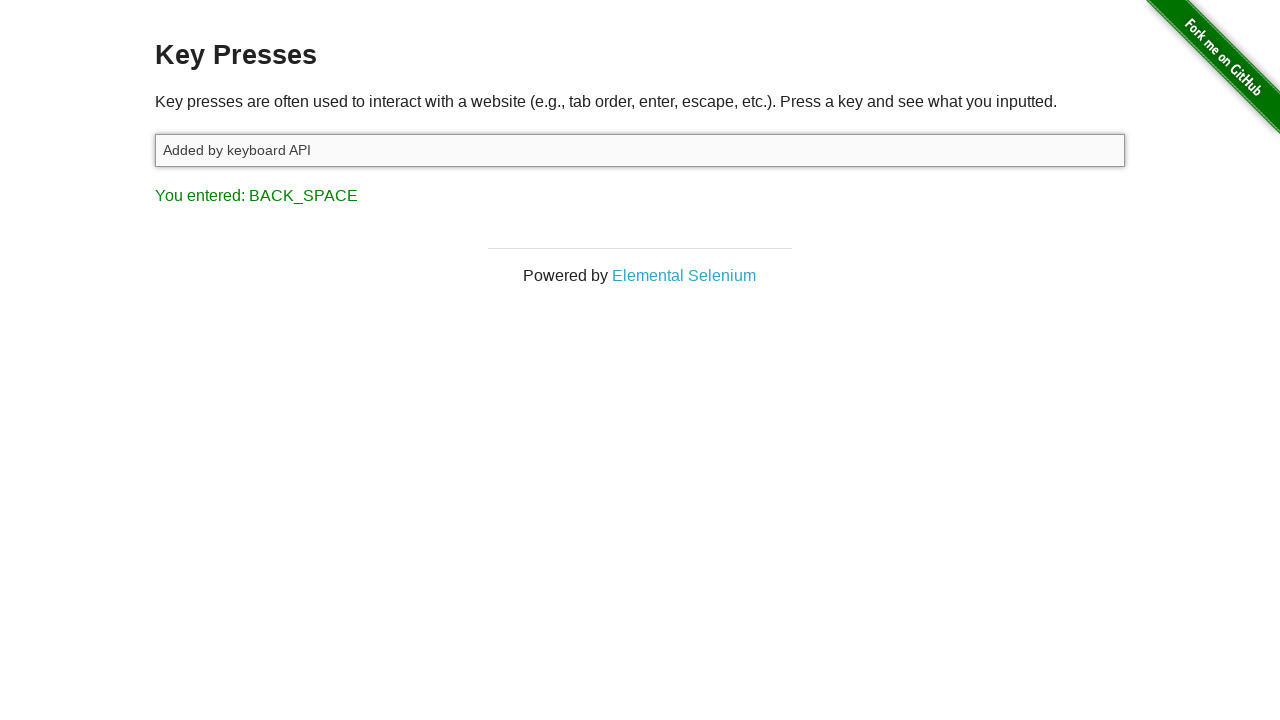

Typed replacement text ' Successfully exeuted keystroke'
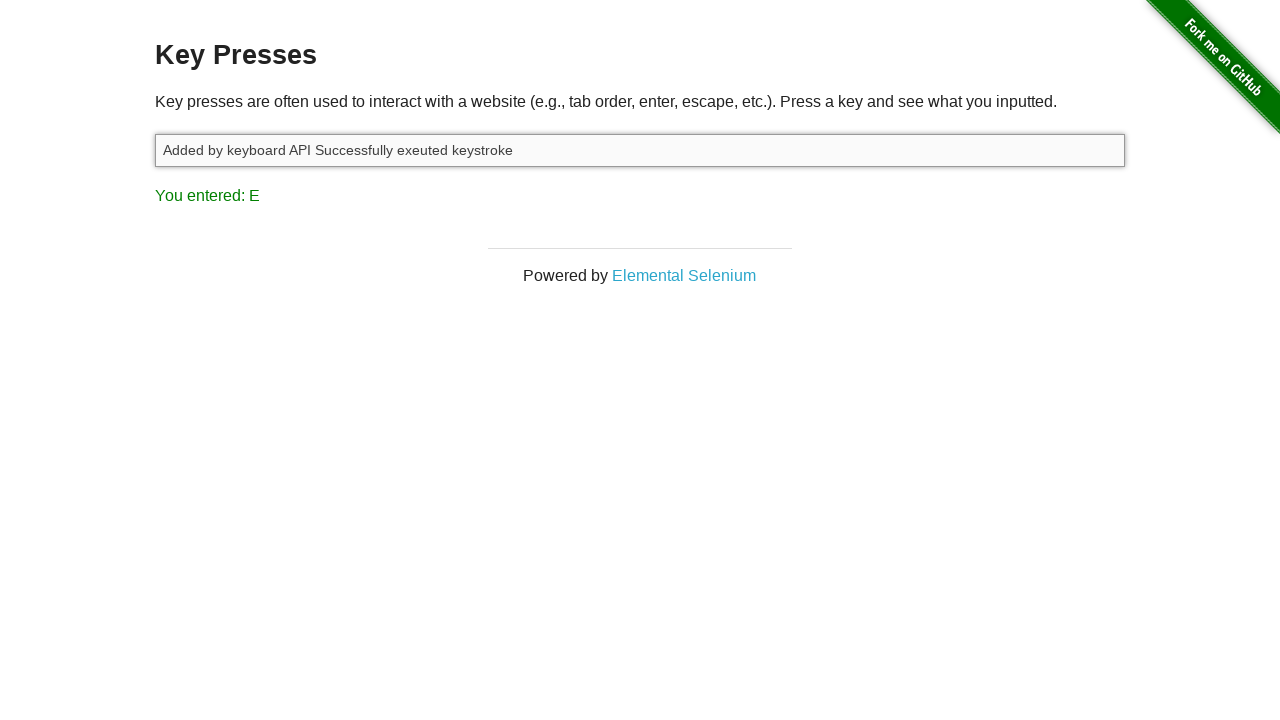

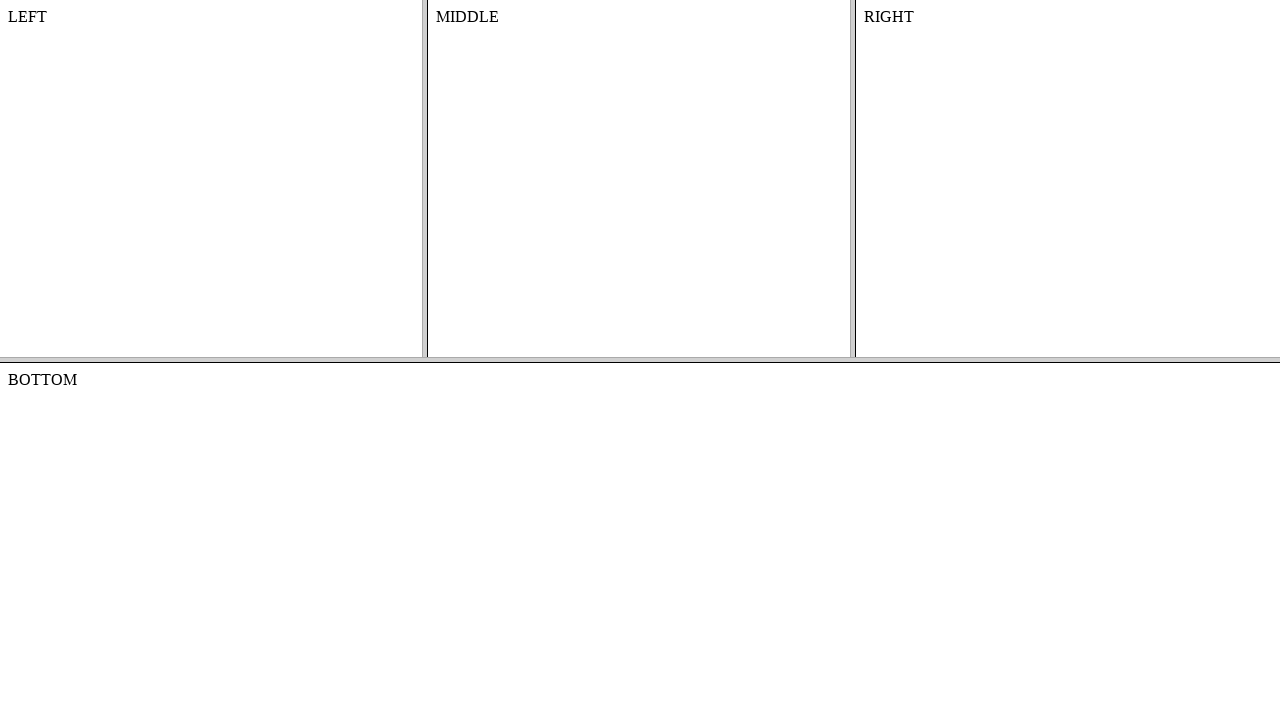